Tests geolocation override functionality by setting a custom GPS location (Raleigh, NC area coordinates) and navigating to a location detection website to verify the spoofed location is being used.

Starting URL: https://my-location.org/

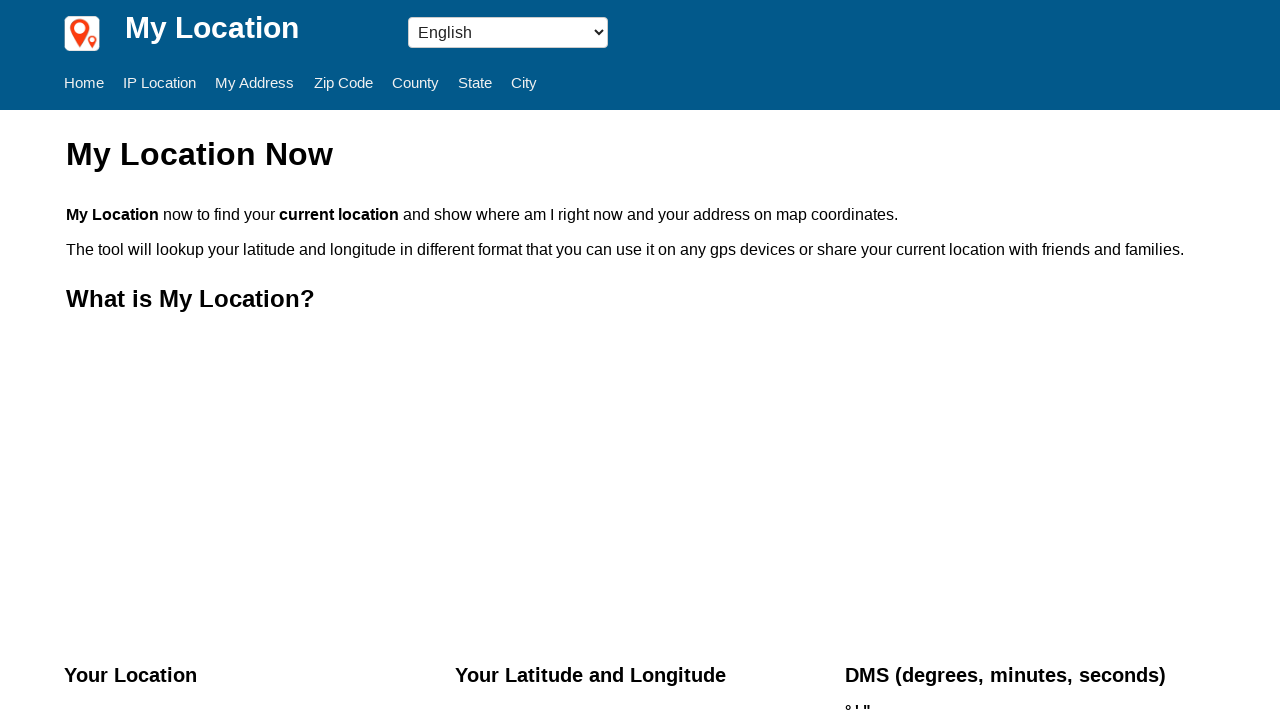

Granted geolocation permission
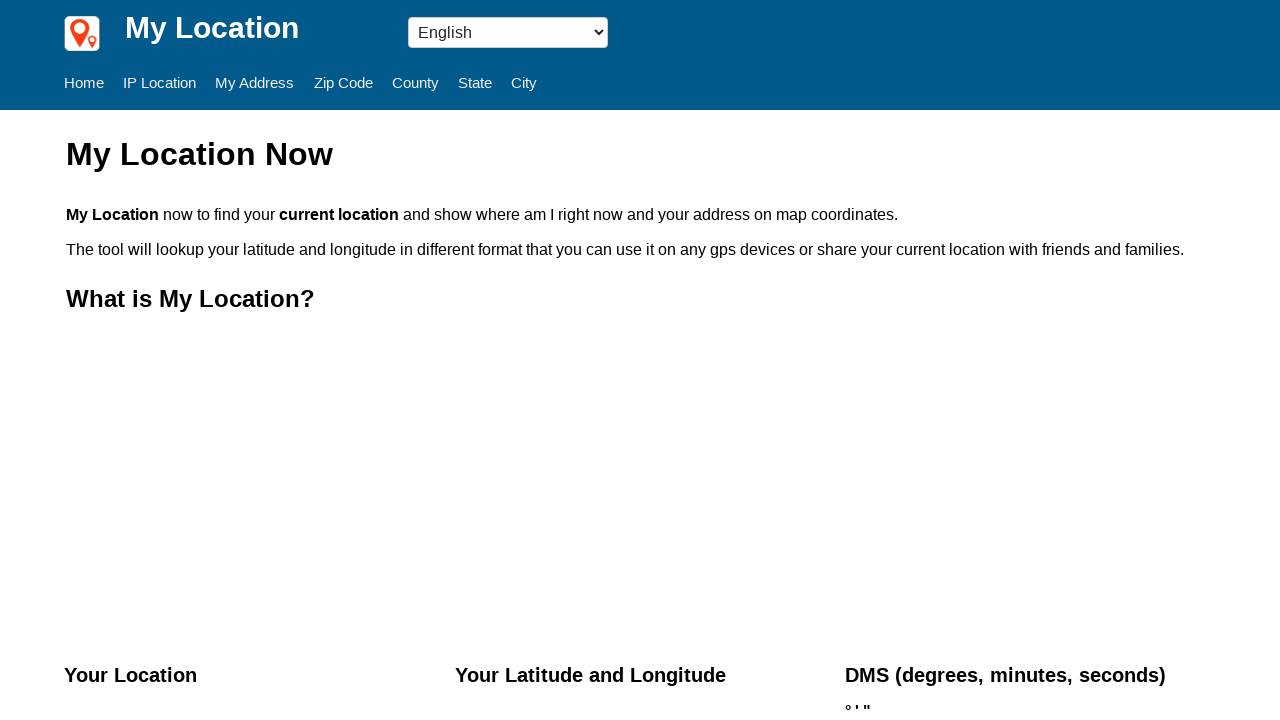

Set geolocation override to Raleigh, NC coordinates (35.8235, -78.8256)
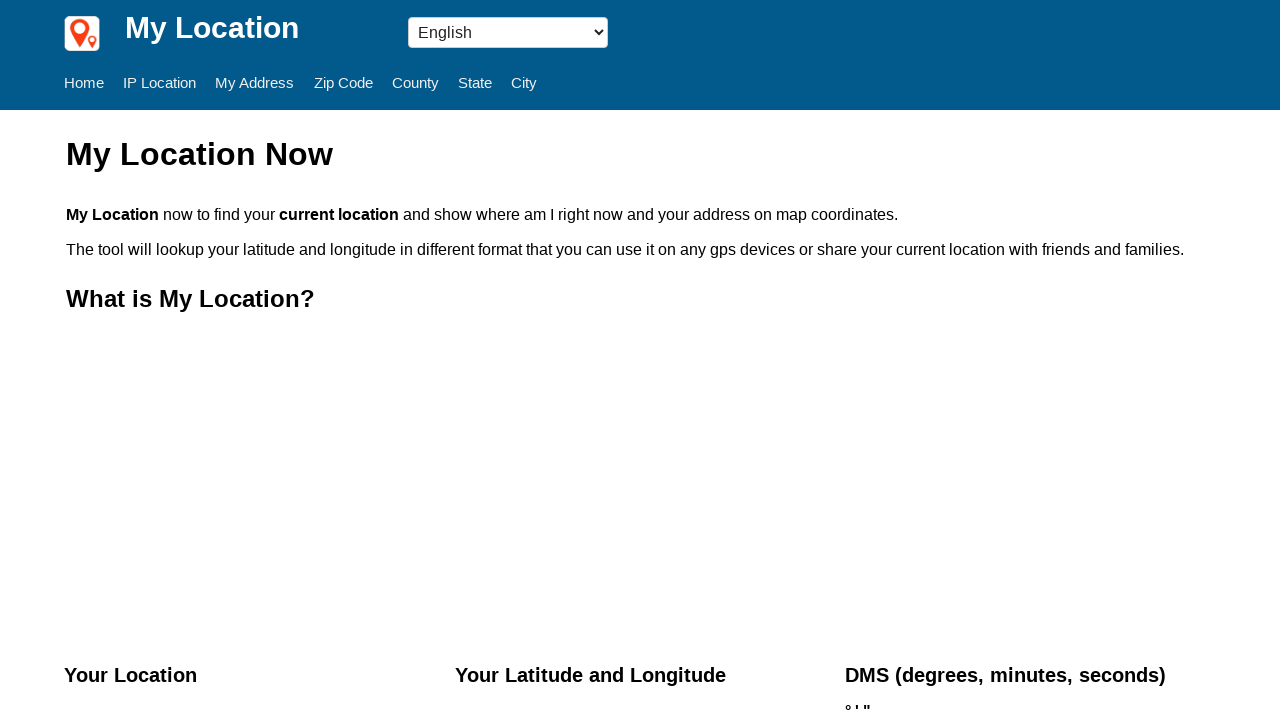

Reloaded page to apply geolocation override
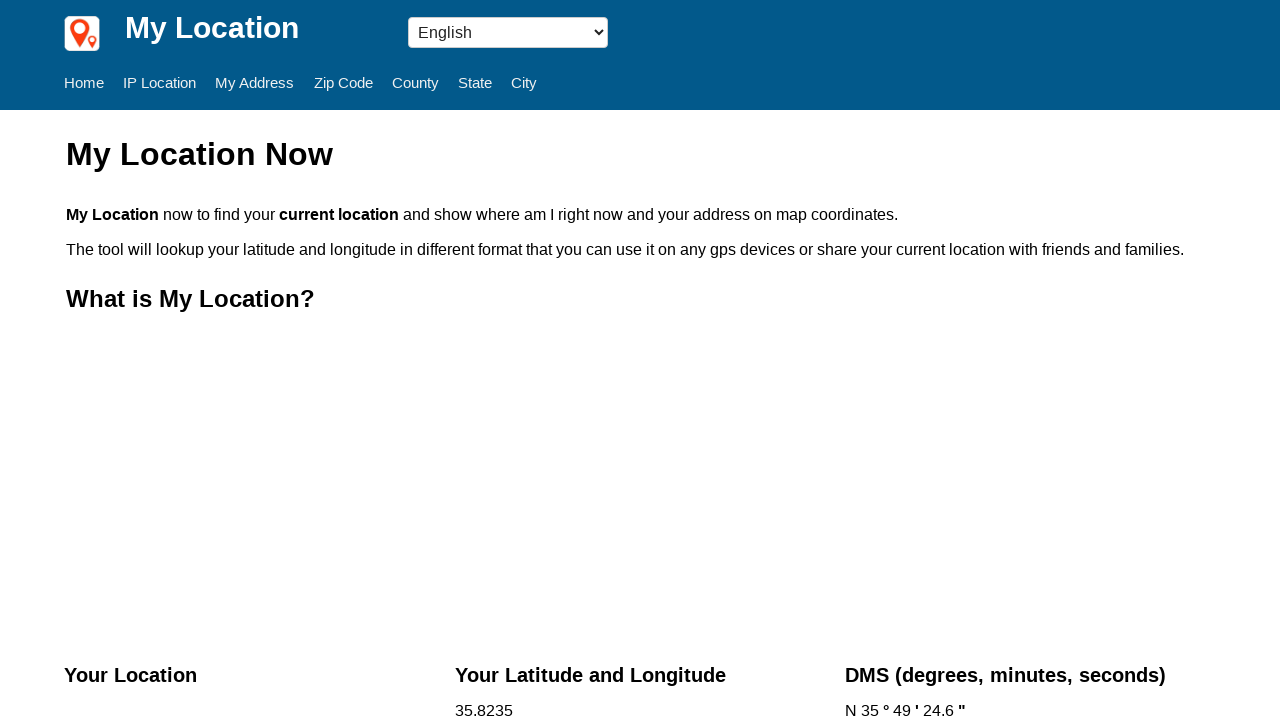

Body element loaded on page
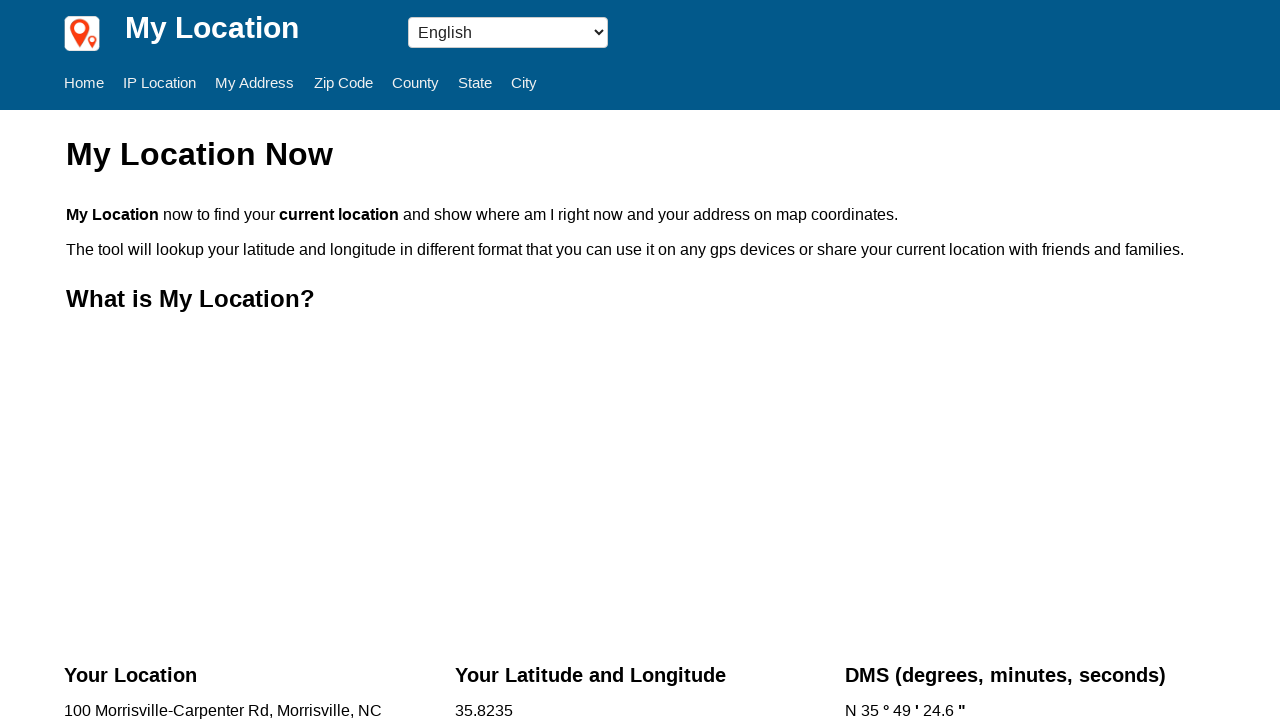

Waited 2 seconds for geolocation API to respond and location detection to complete
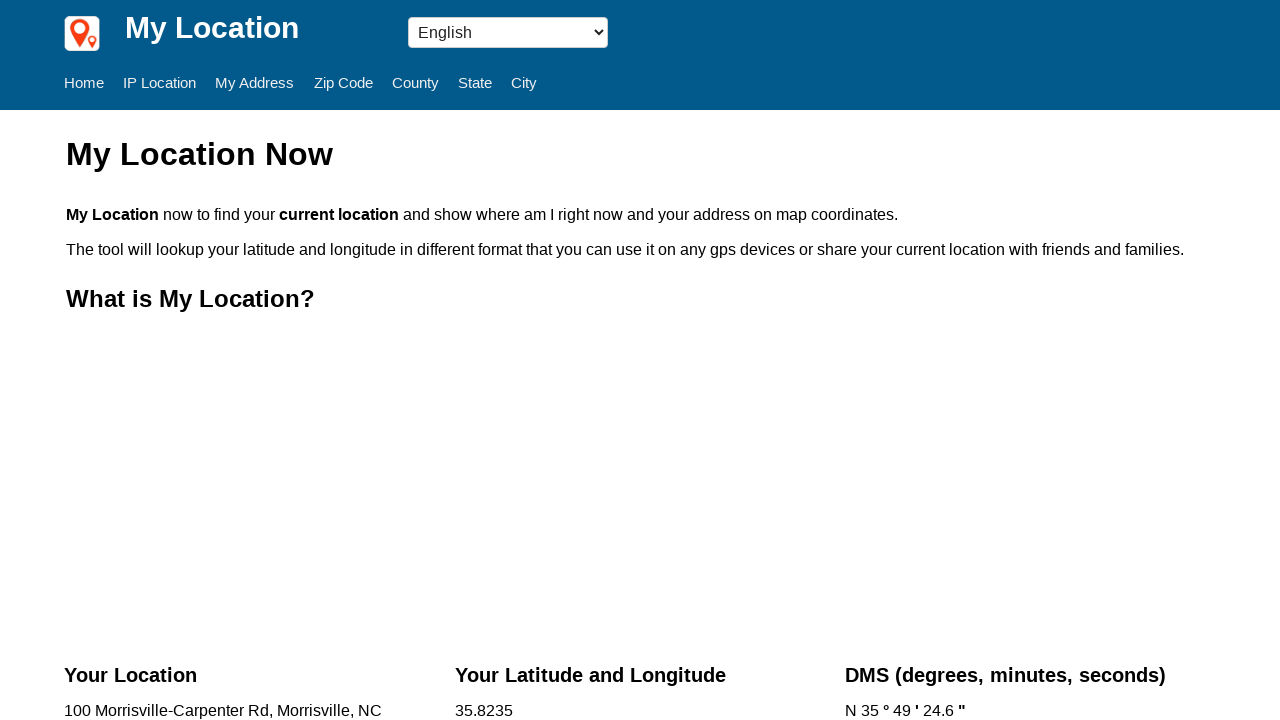

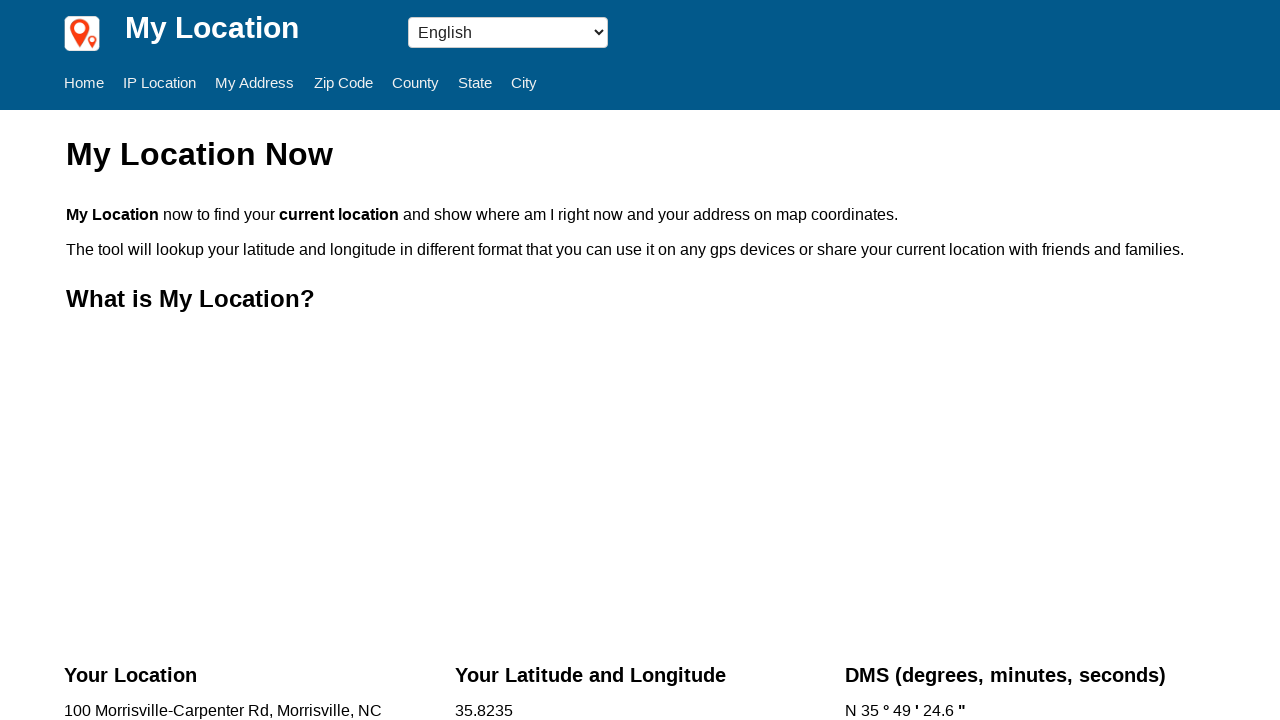